Tests successful user registration by filling in all required fields (name, email, password) and verifying the confirmation message appears

Starting URL: https://www.sharelane.com/cgi-bin/register.py?page=1&zip_code=67890

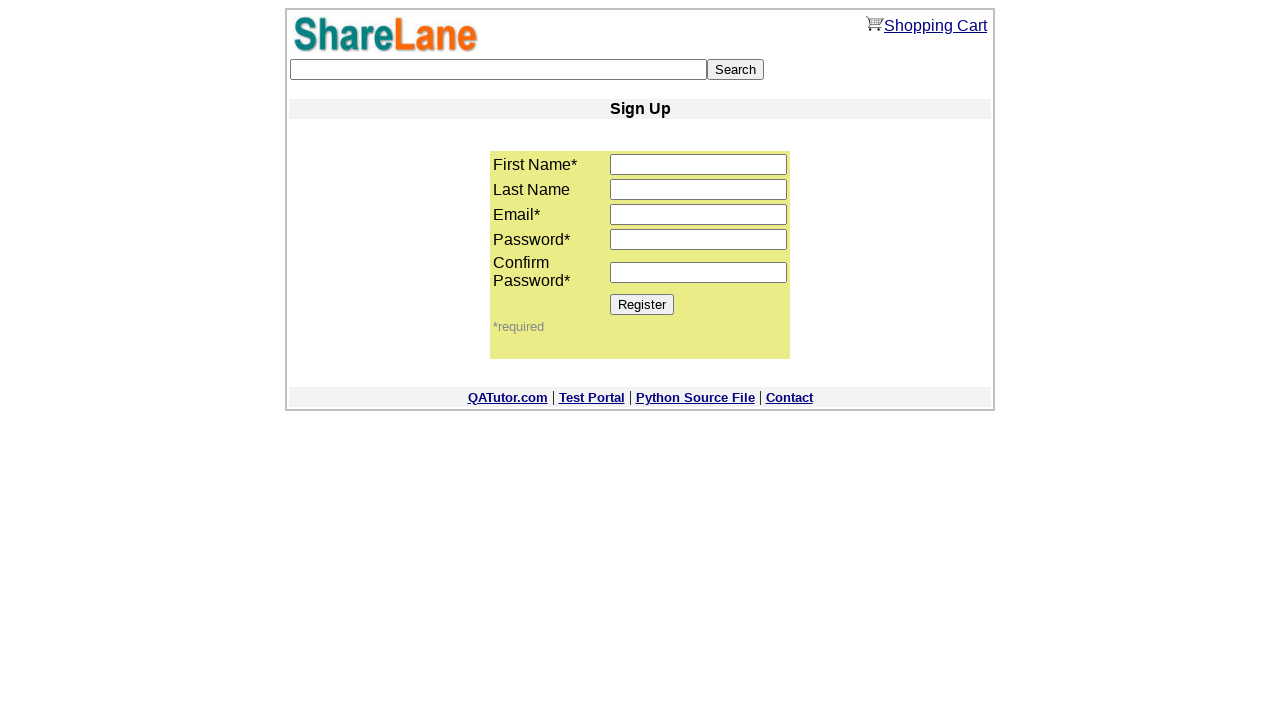

Filled first name field with 'Mark' on input[name='first_name']
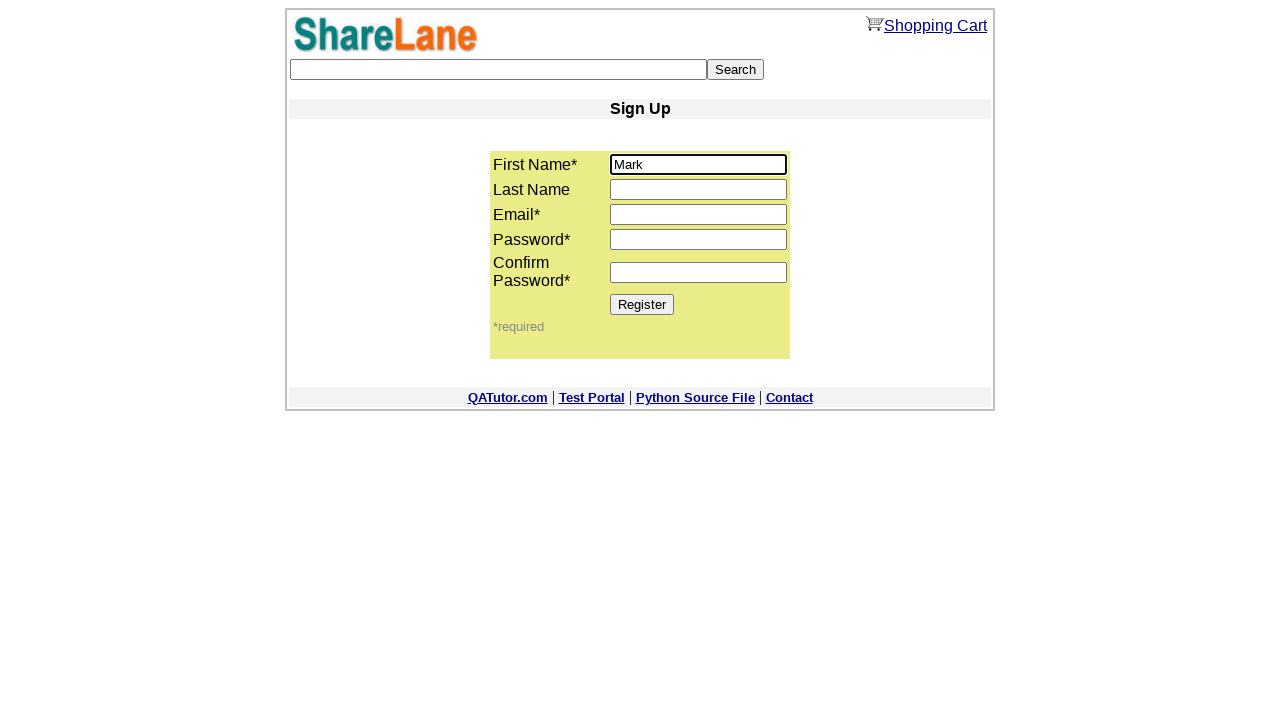

Filled last name field with 'Tester' on input[name='last_name']
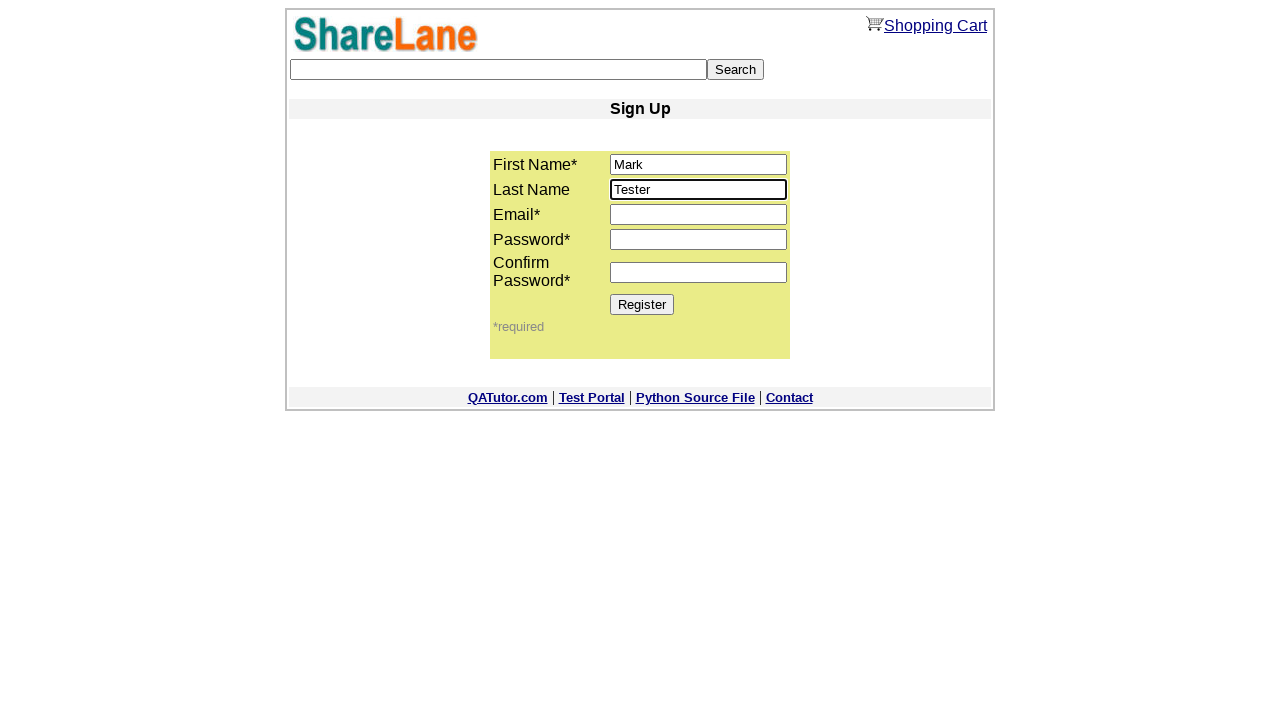

Filled email field with 'testuser8472@gmail.com' on input[name='email']
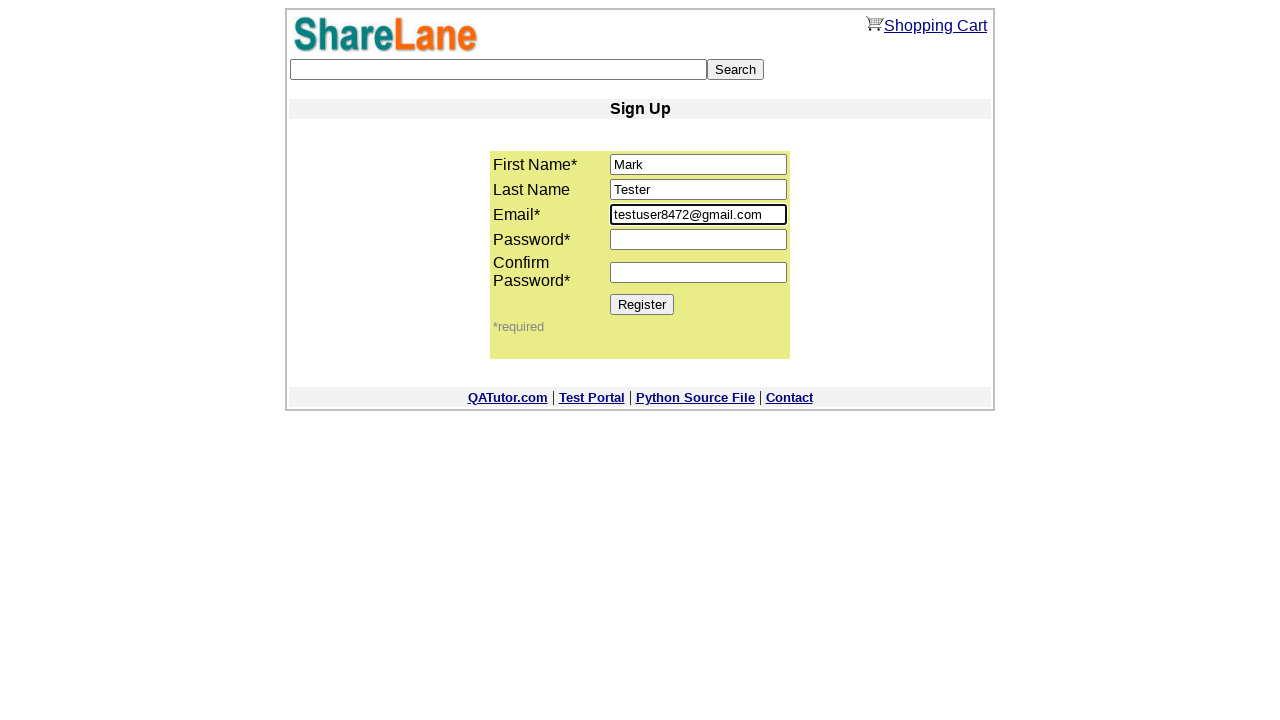

Filled password field with 'securePass123' on input[name='password1']
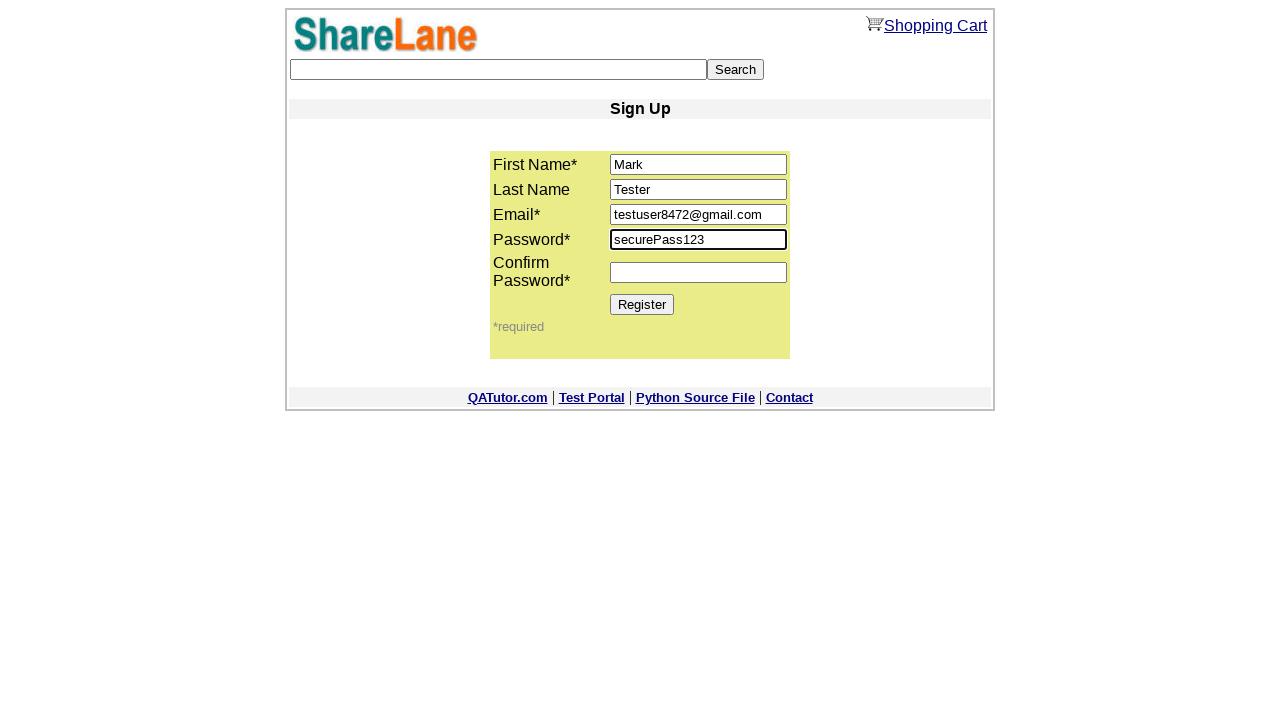

Filled password confirmation field with 'securePass123' on input[name='password2']
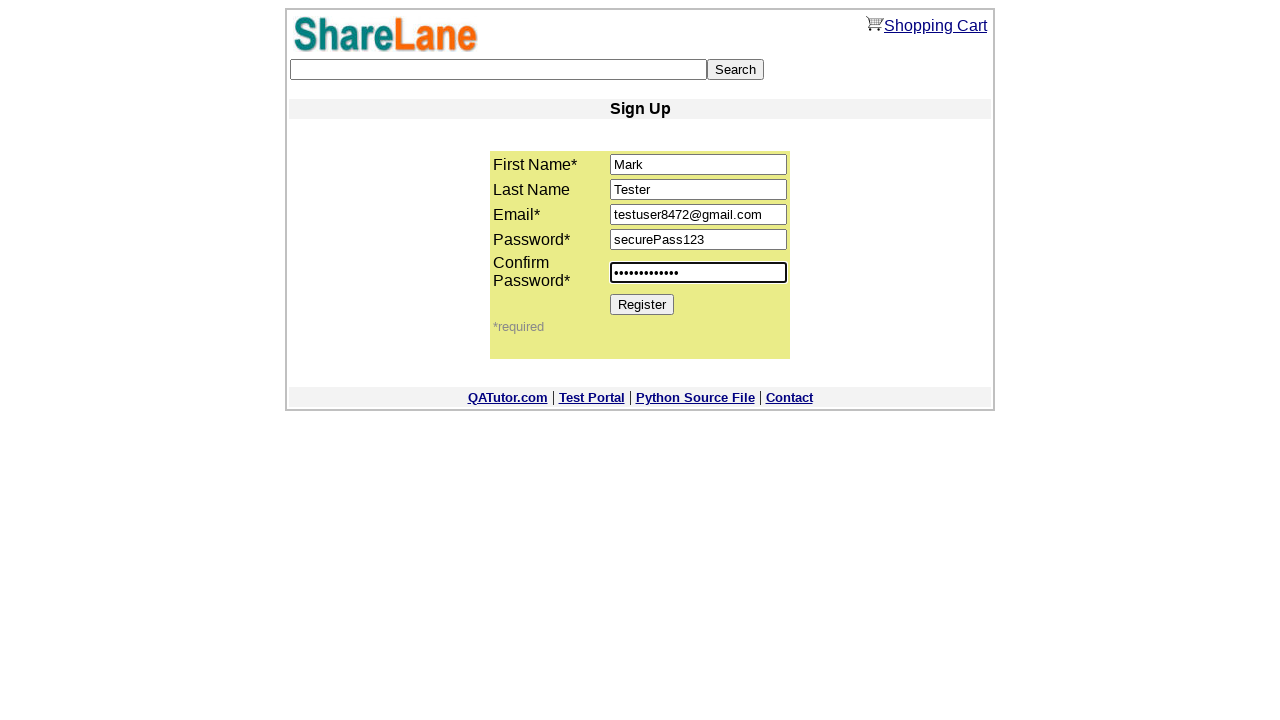

Clicked Register button to submit form at (642, 304) on input[value='Register']
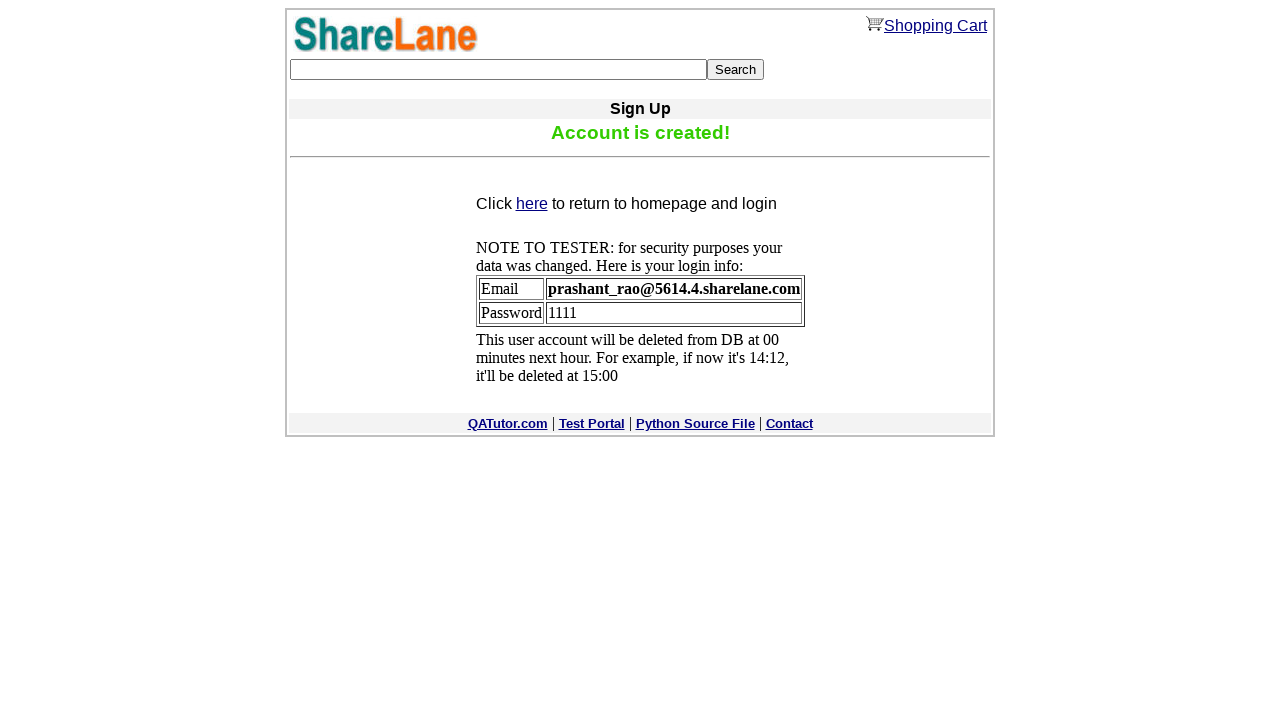

Registration confirmation message appeared
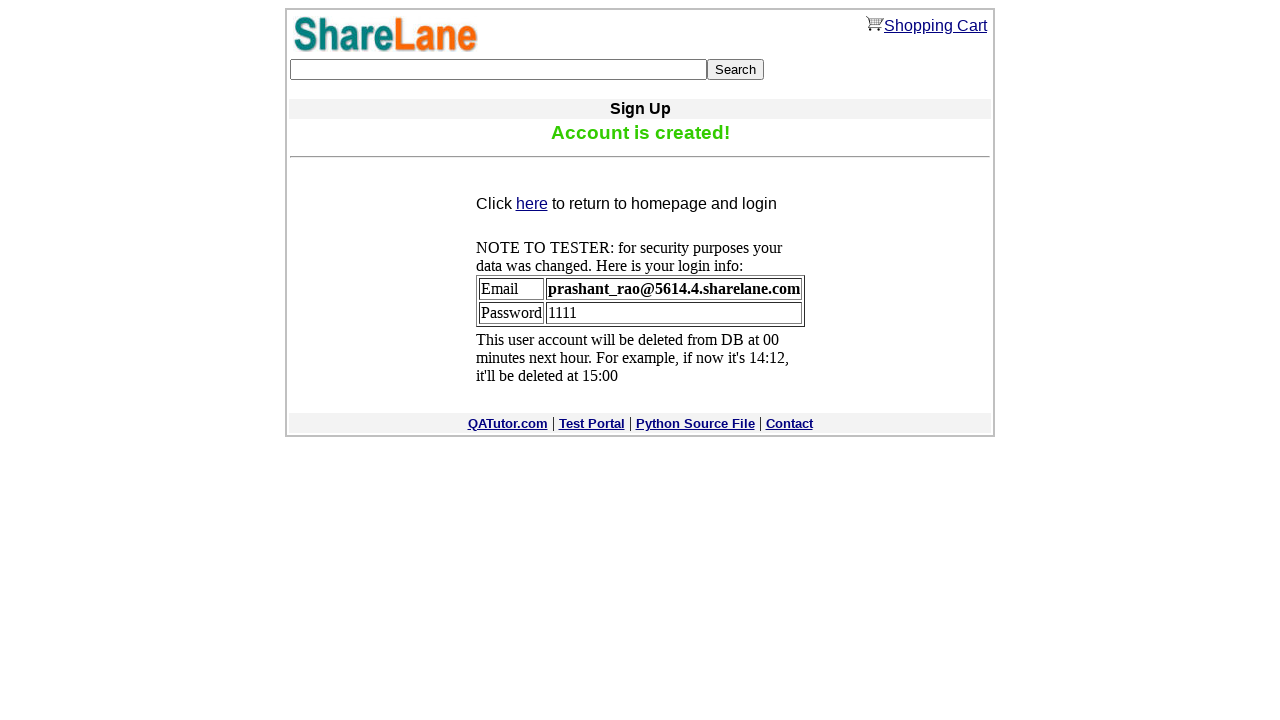

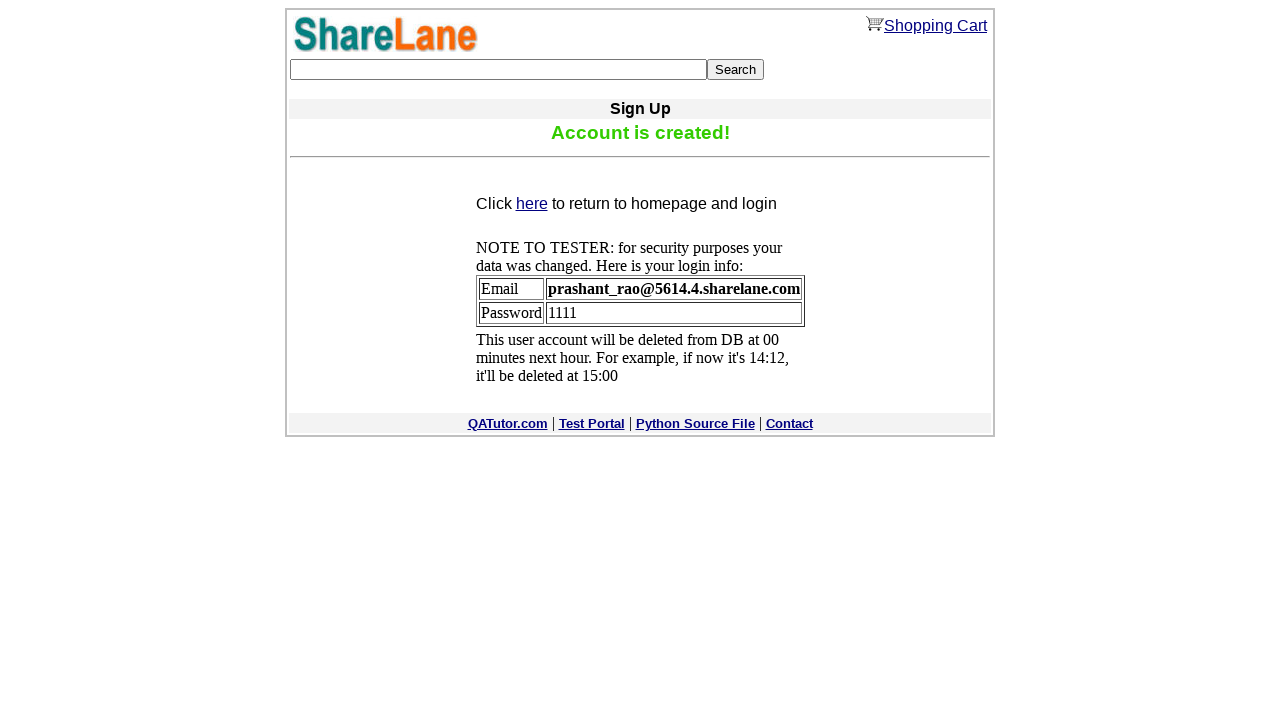